Tests handling of iframes by switching to a frame and filling a text input field with a name

Starting URL: https://letcode.in/frame

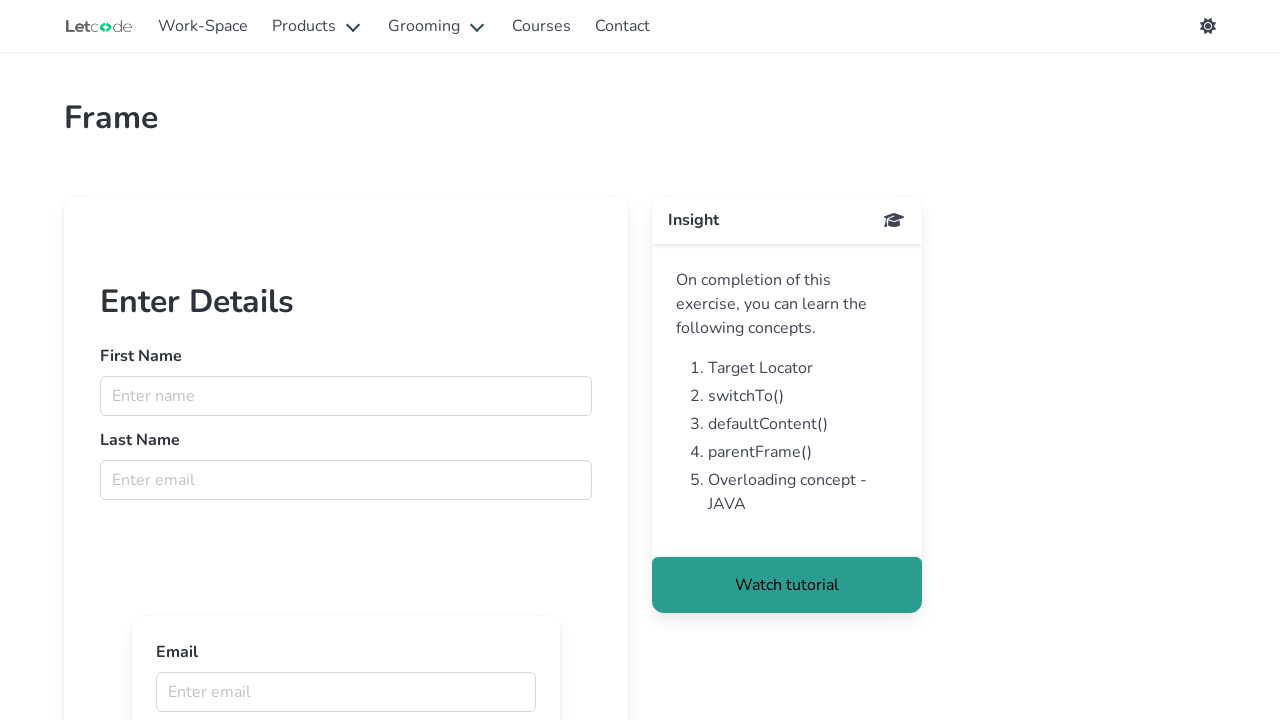

Located iframe with name 'firstFr'
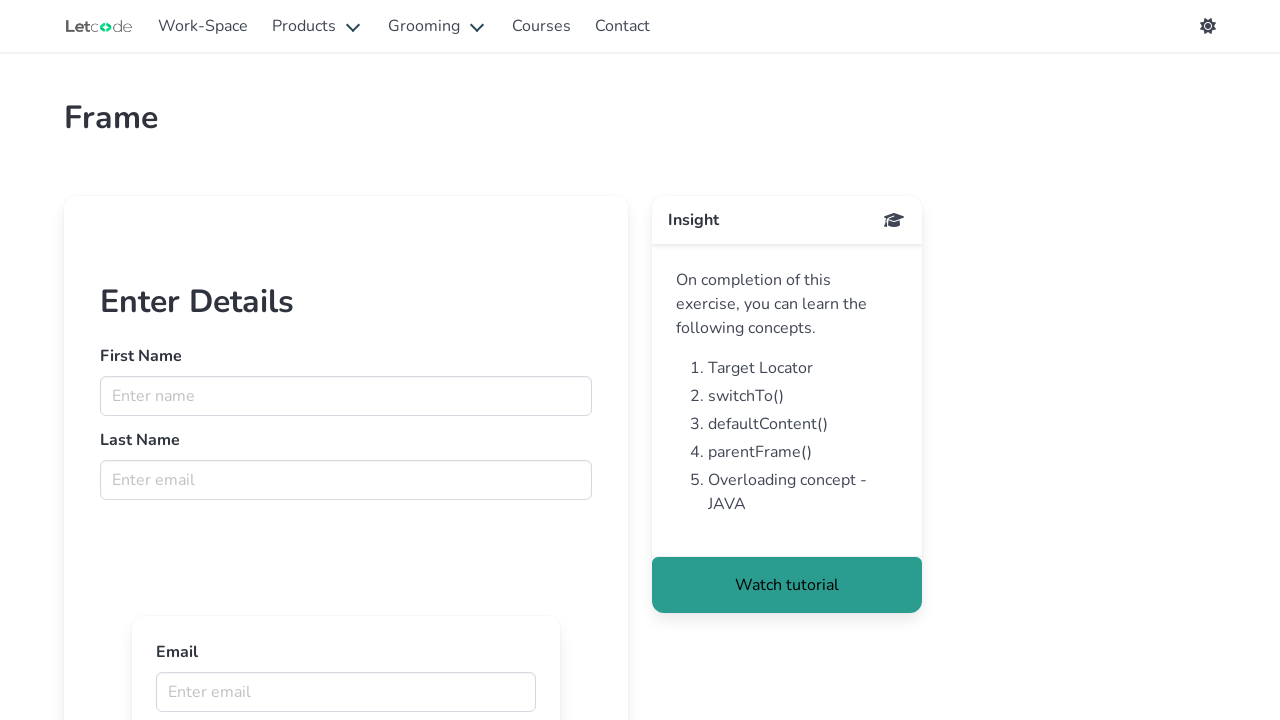

Clicked on 'Enter name' textbox in iframe at (346, 396) on iframe[name="firstFr"] >> internal:control=enter-frame >> internal:role=textbox[
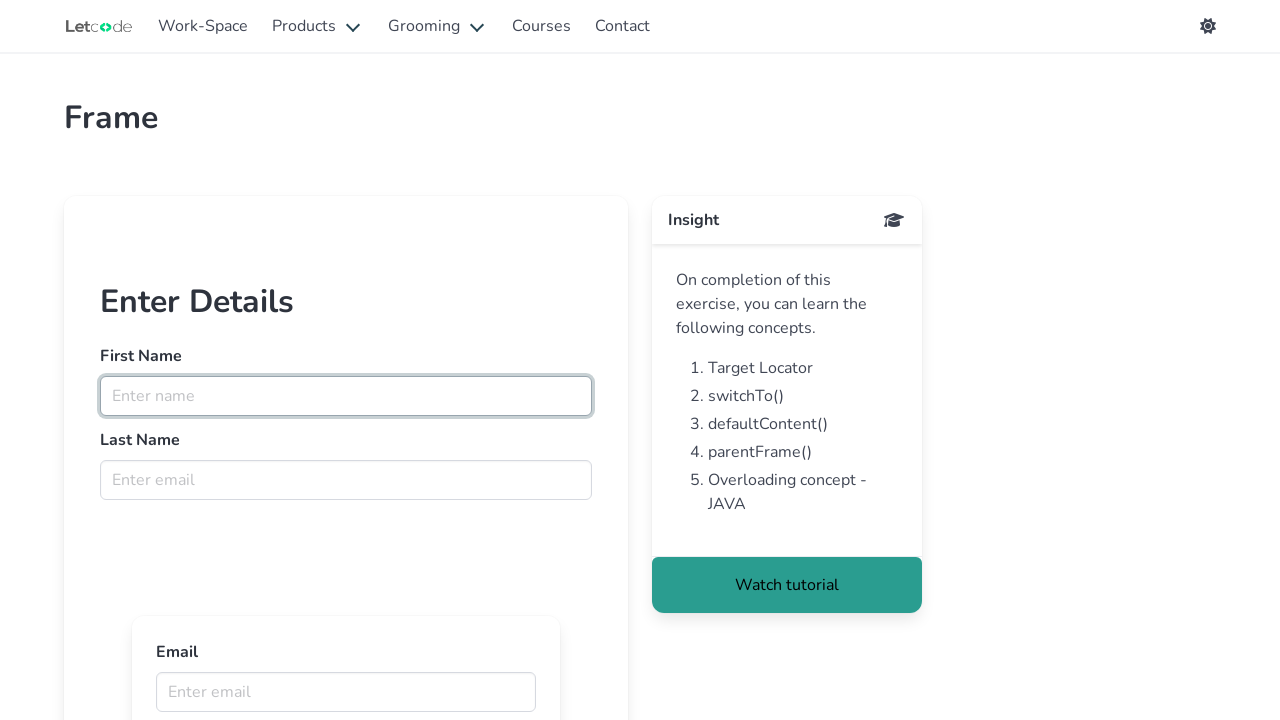

Filled textbox with 'Automation Testing' on iframe[name="firstFr"] >> internal:control=enter-frame >> internal:role=textbox[
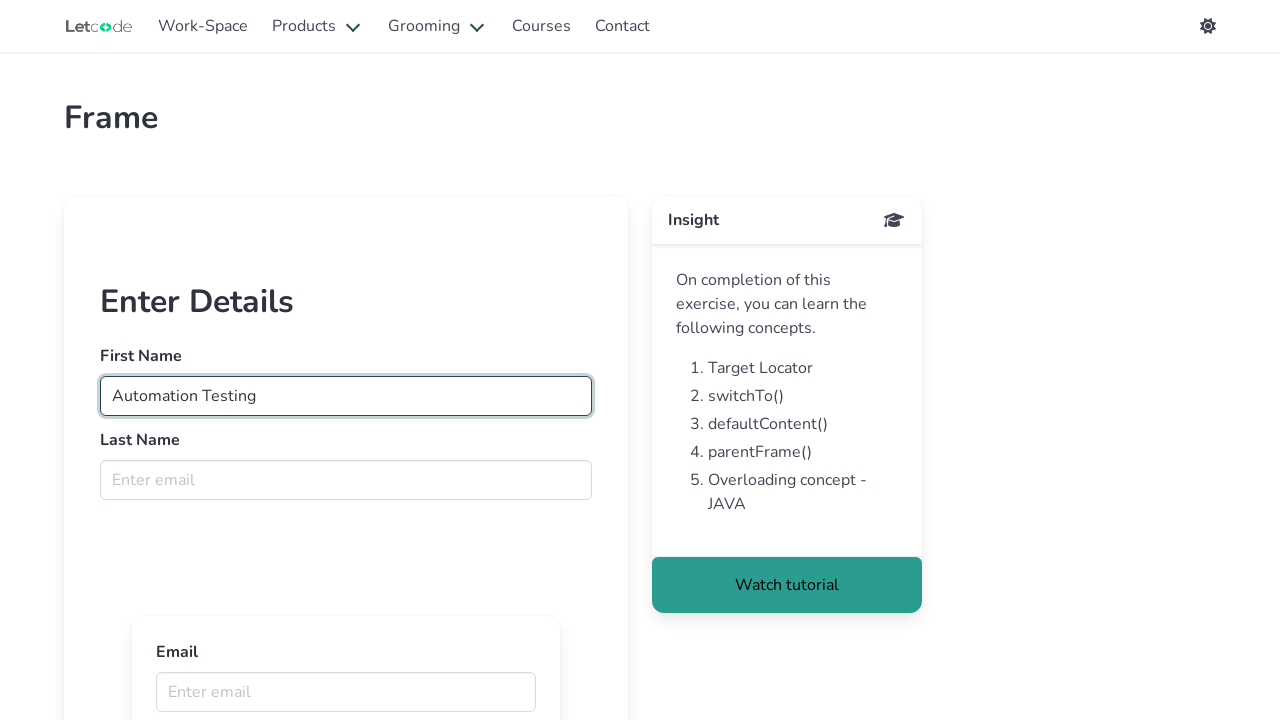

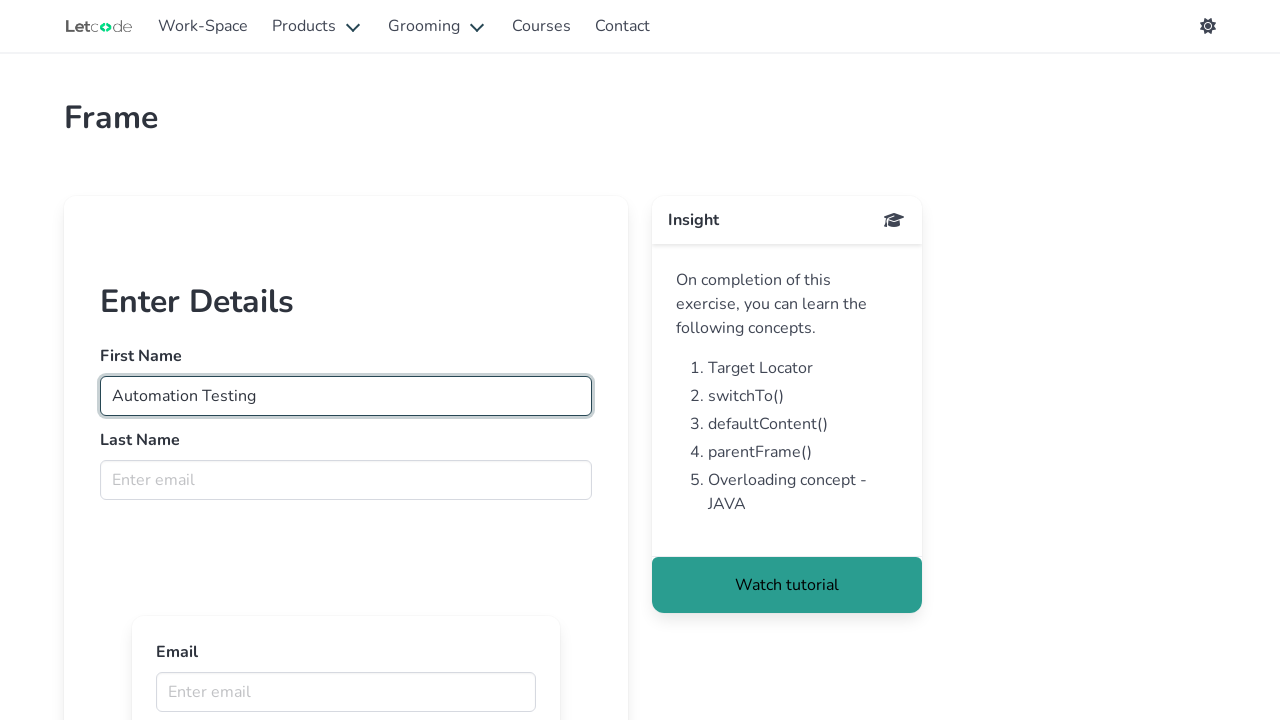